Tests clicking on the Events & News navigation link in the JHU Coronavirus Resource Center header

Starting URL: https://coronavirus.jhu.edu/

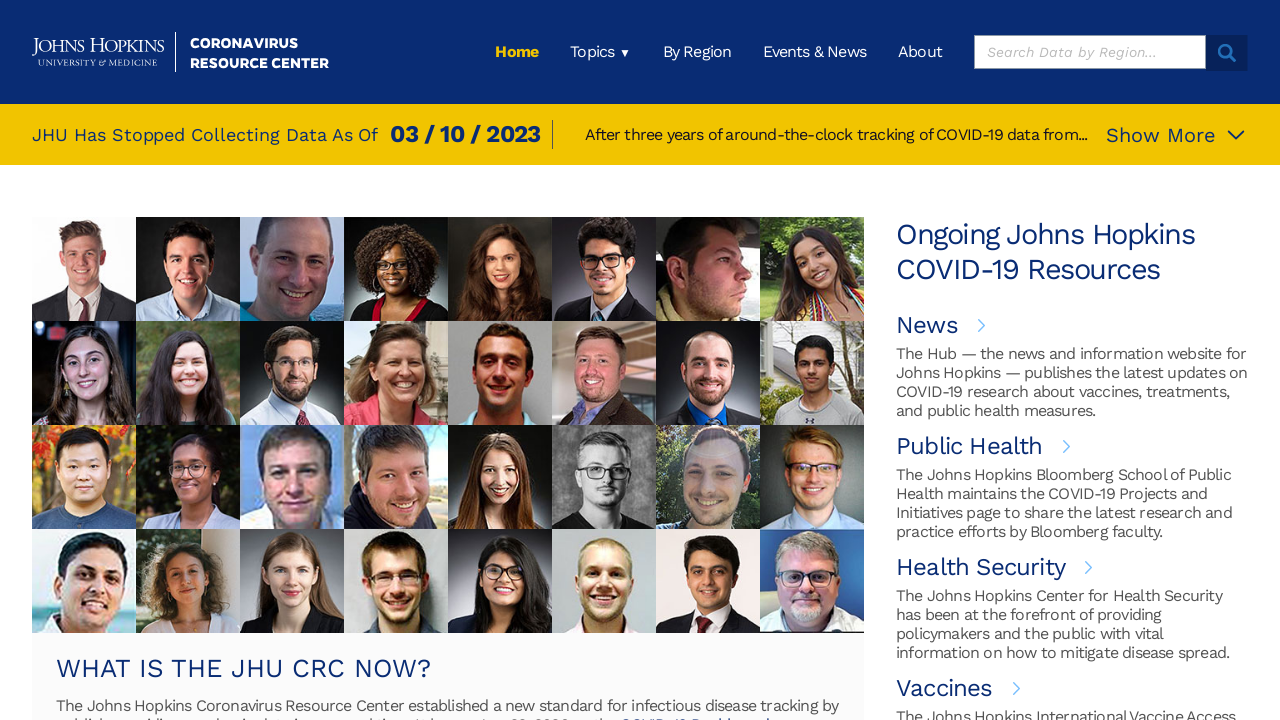

Navigated to JHU Coronavirus Resource Center homepage
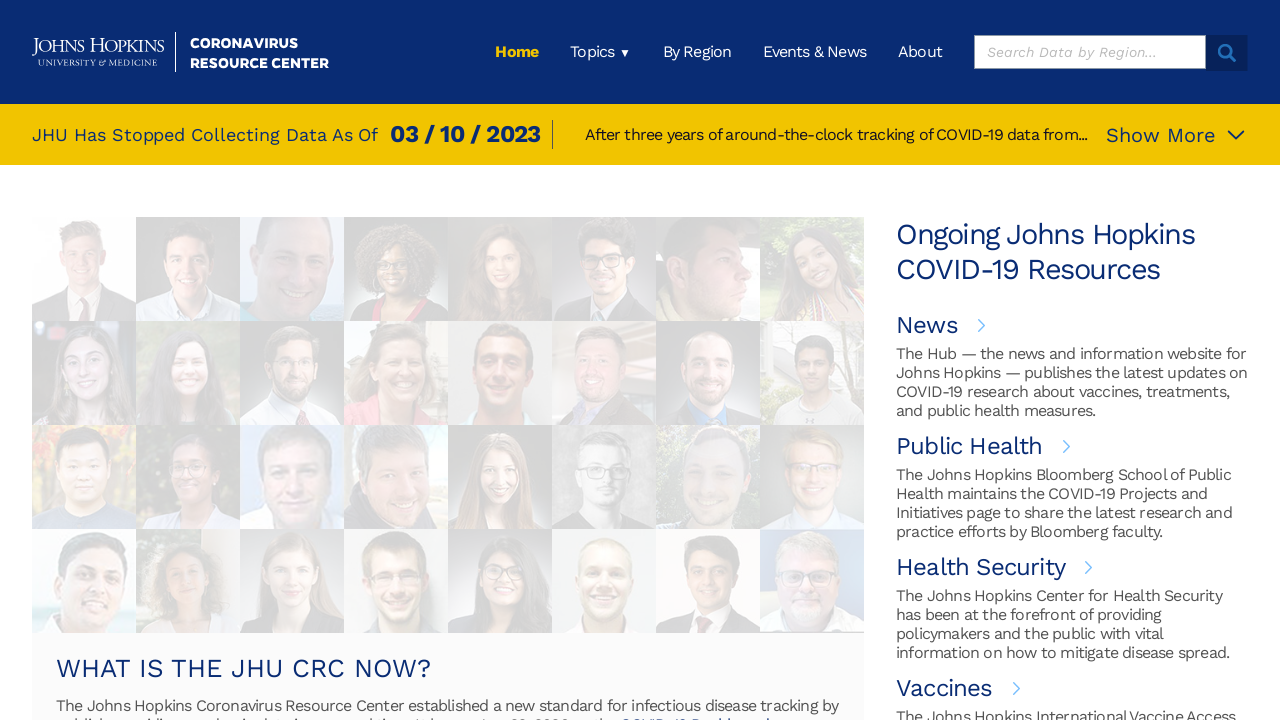

Clicked on the Events & News navigation link in the header at (815, 52) on header ul li:nth-child(4) a
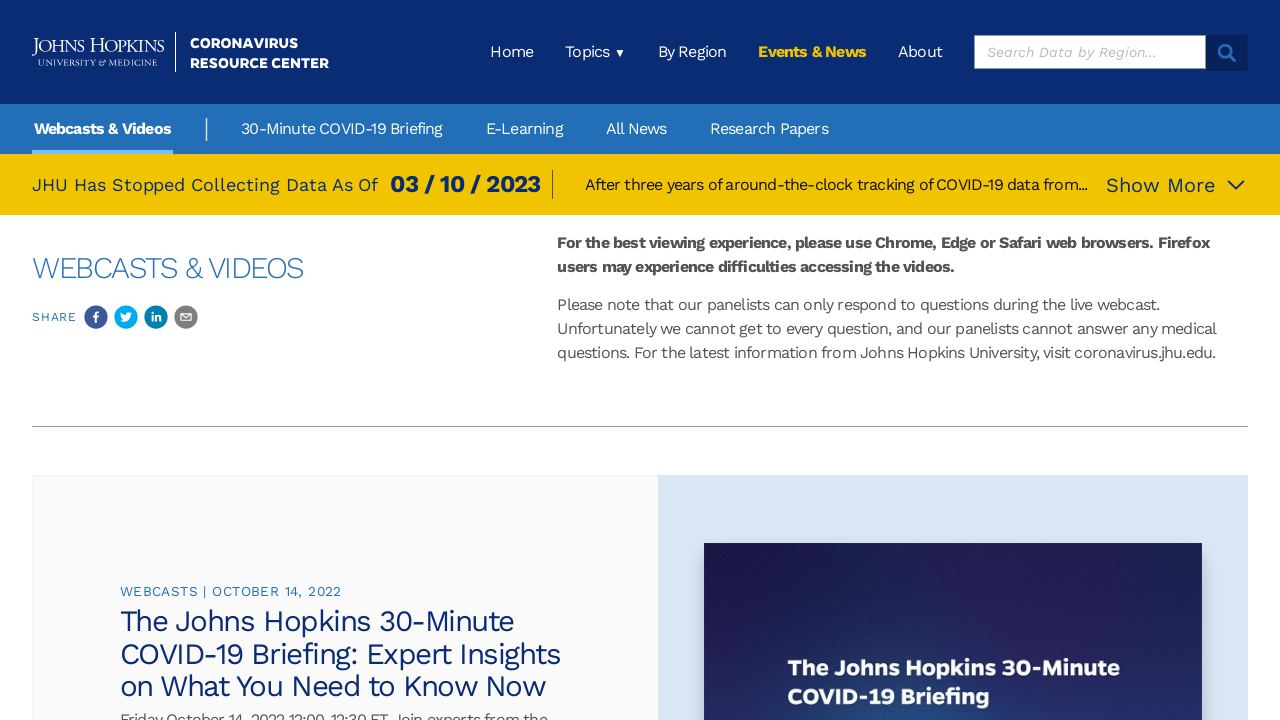

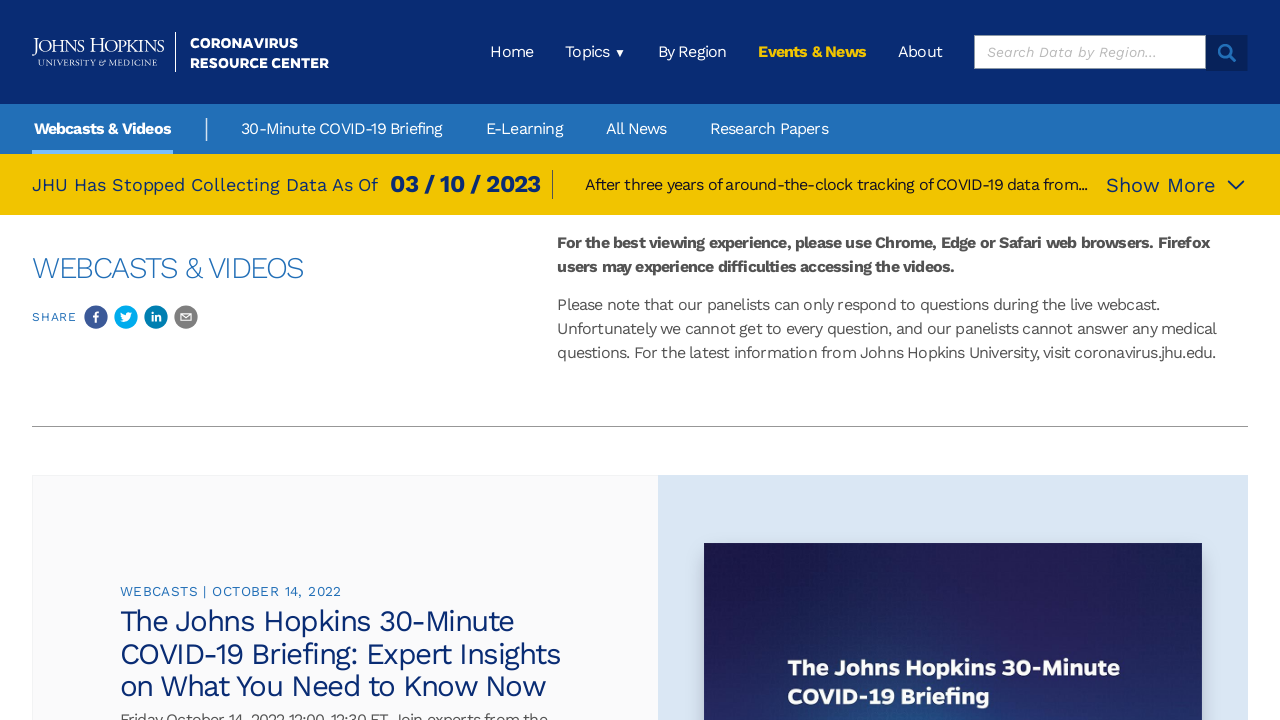